Tests dynamic dropdown selection by clicking on origin station dropdown and selecting Bangalore as origin and Goa as destination

Starting URL: https://rahulshettyacademy.com/dropdownsPractise/

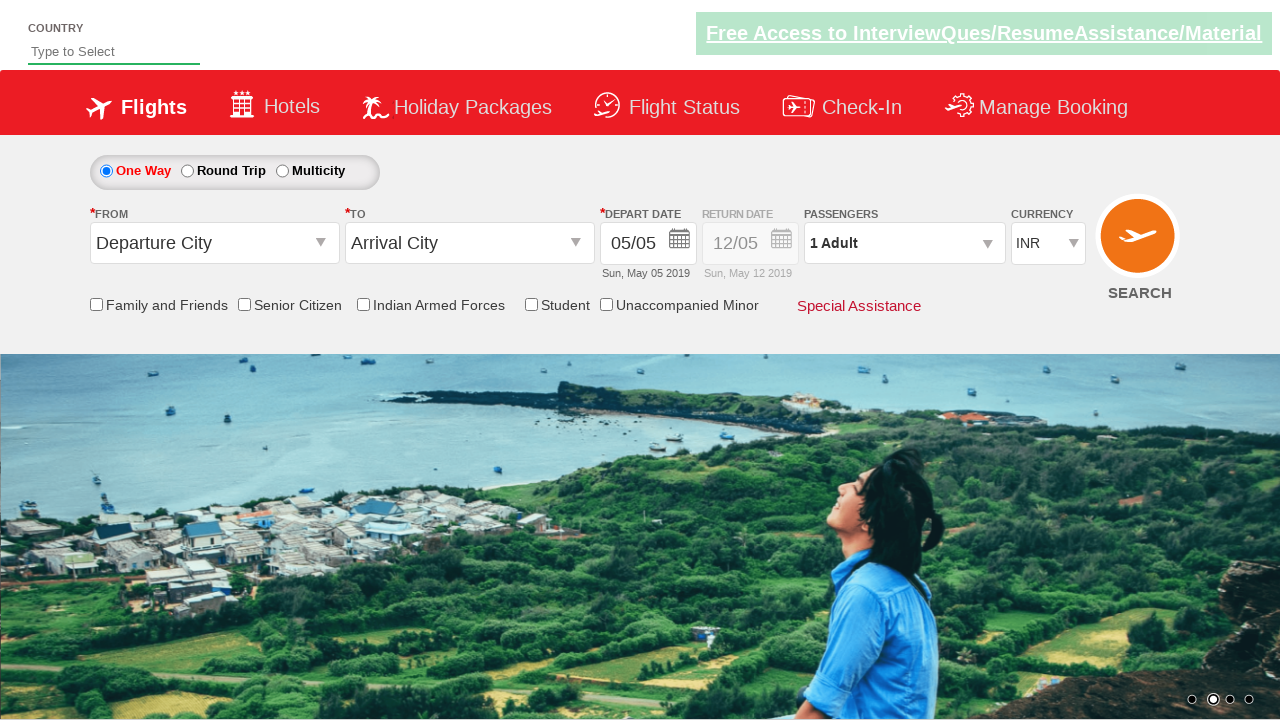

Clicked on origin station dropdown at (323, 244) on span#ctl00_mainContent_ddl_originStation1_CTXTaction
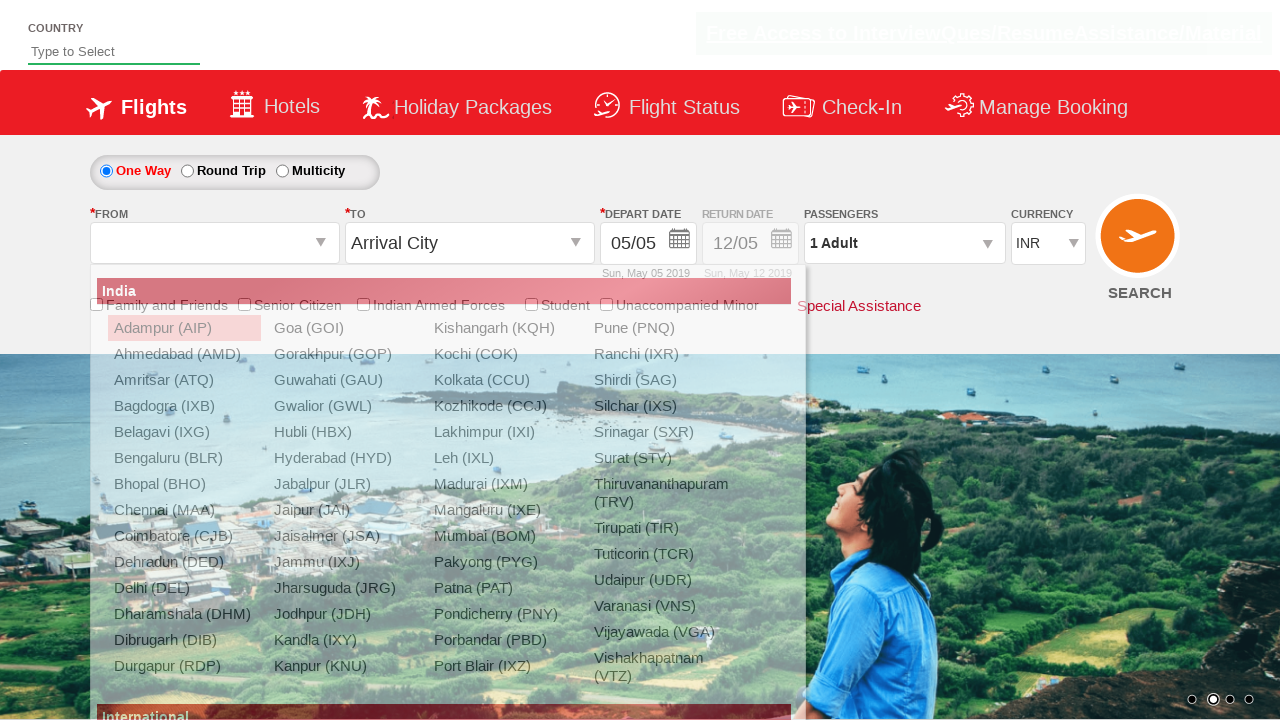

Selected Bangalore (BLR) as origin station at (184, 458) on (//a[@value='BLR'])[1]
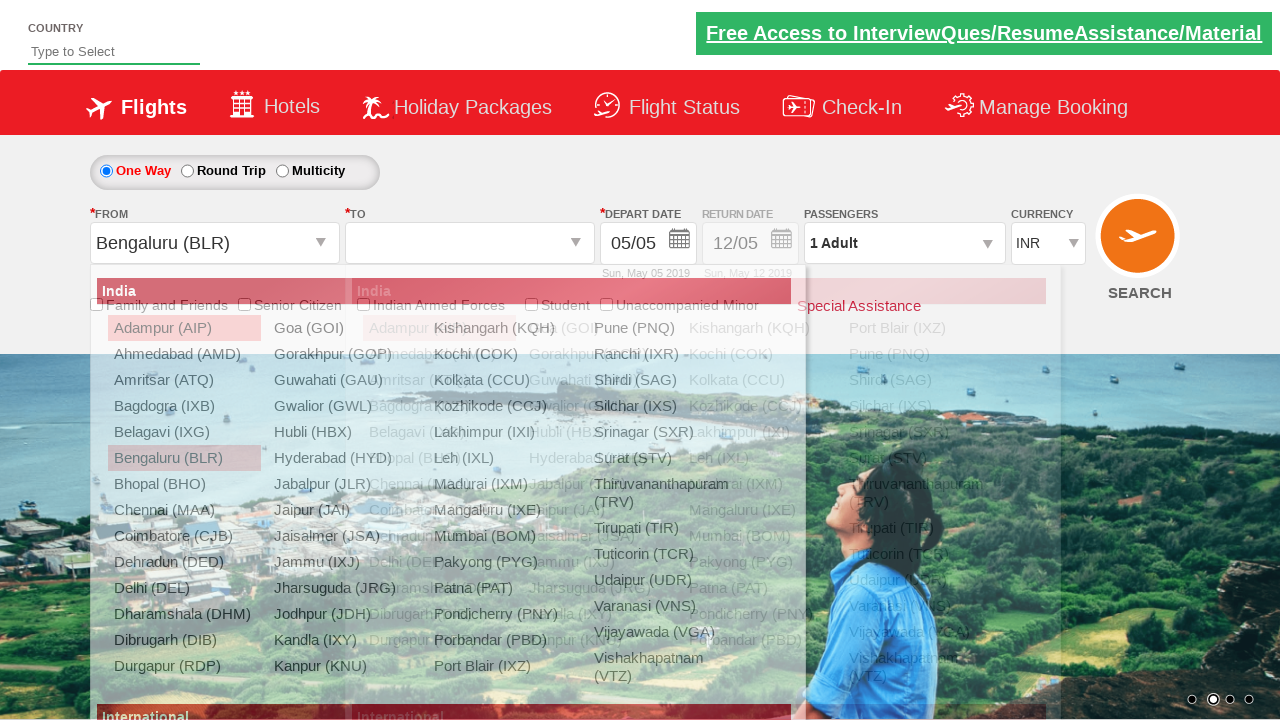

Selected Goa (GOI) as destination station at (599, 328) on (//a[@value='GOI'])[2]
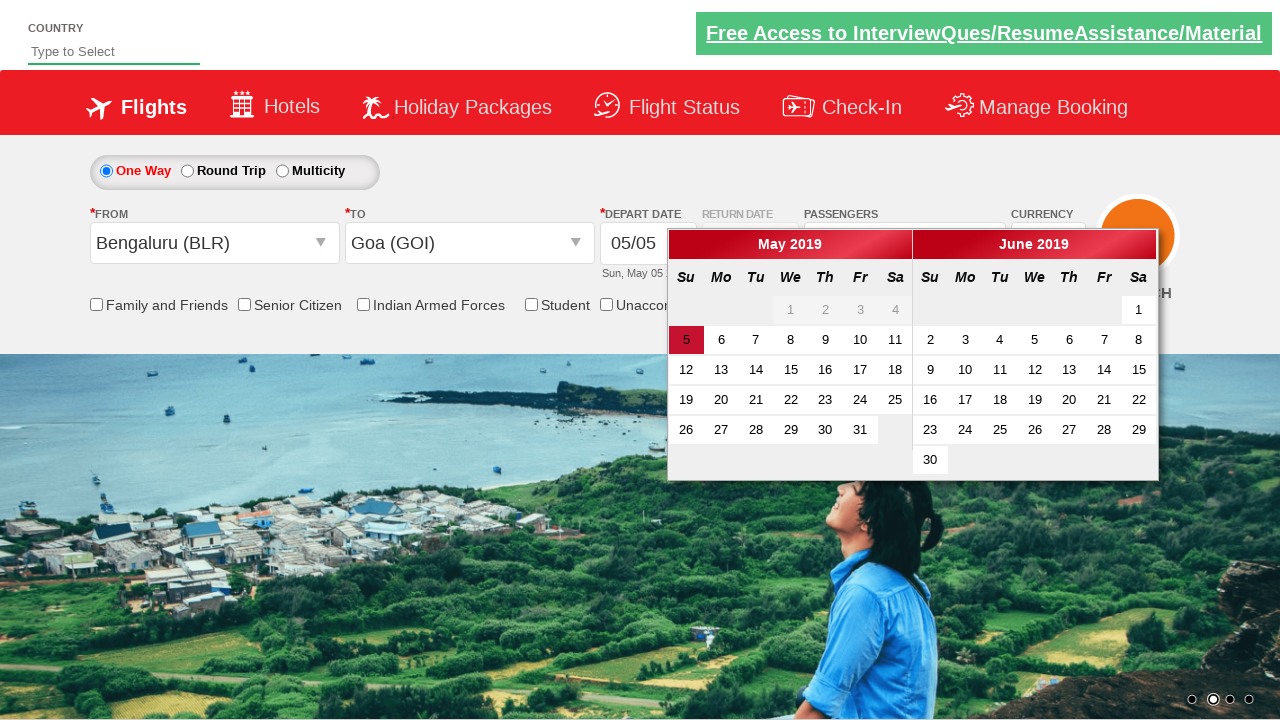

Waited for selection to complete
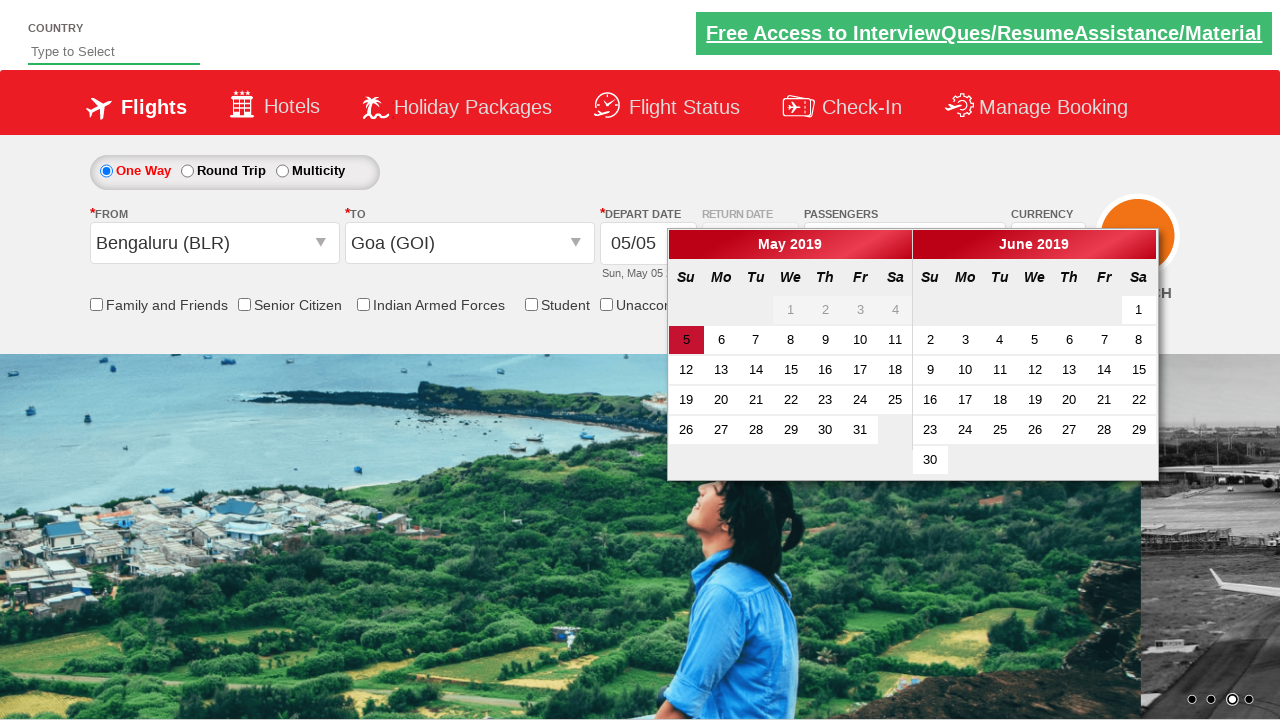

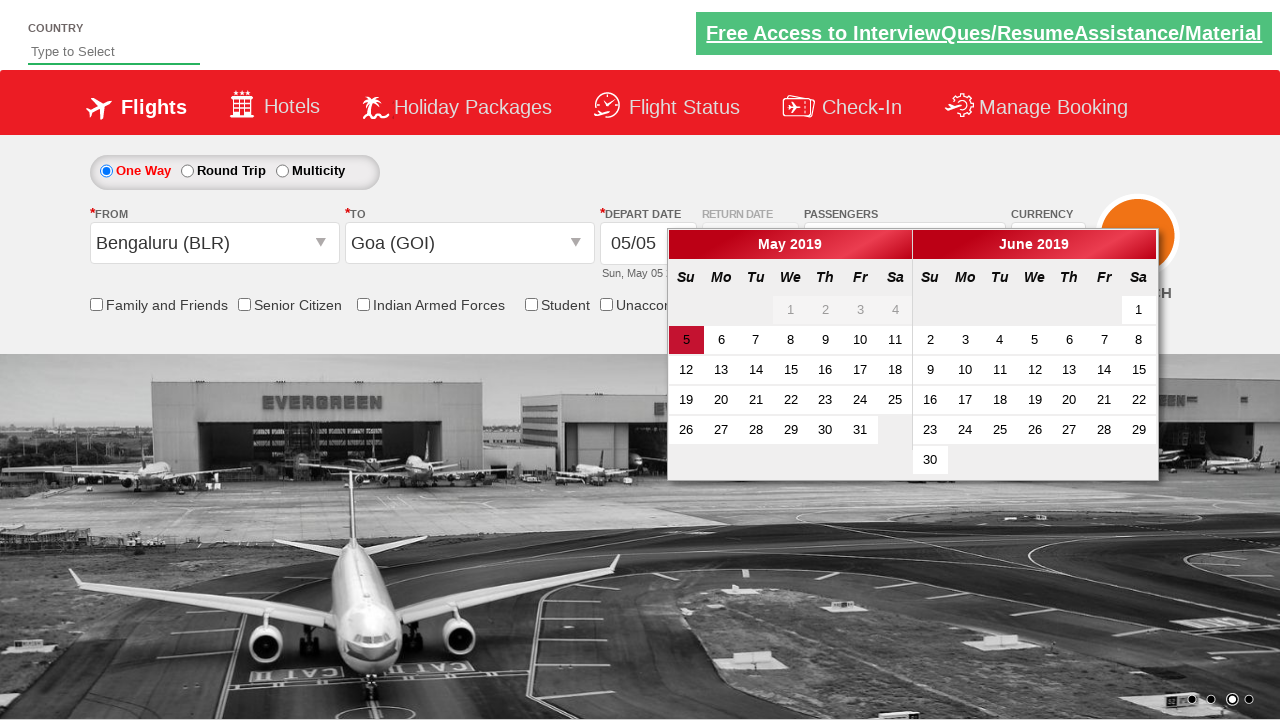